Tests alert popup handling by clicking an alert button, switching to the alert dialog, and accepting/dismissing it

Starting URL: https://formy-project.herokuapp.com/switch-window

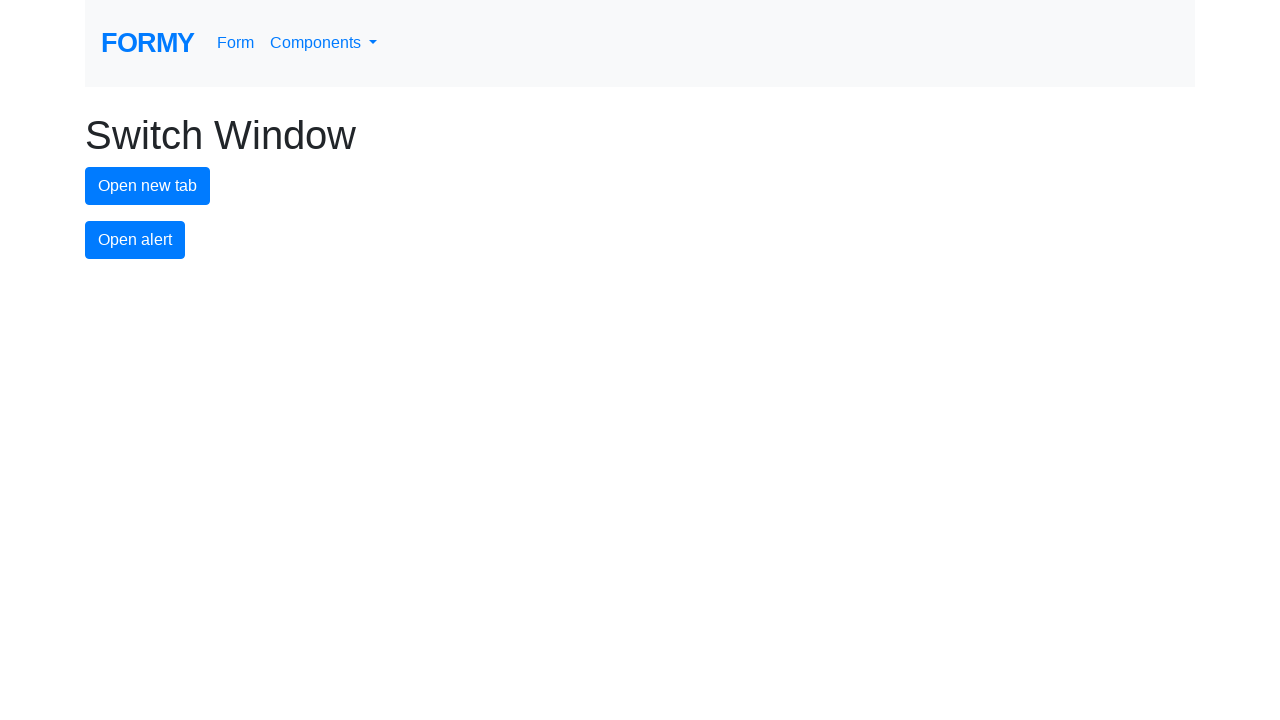

Clicked alert button to trigger alert popup at (135, 240) on #alert-button
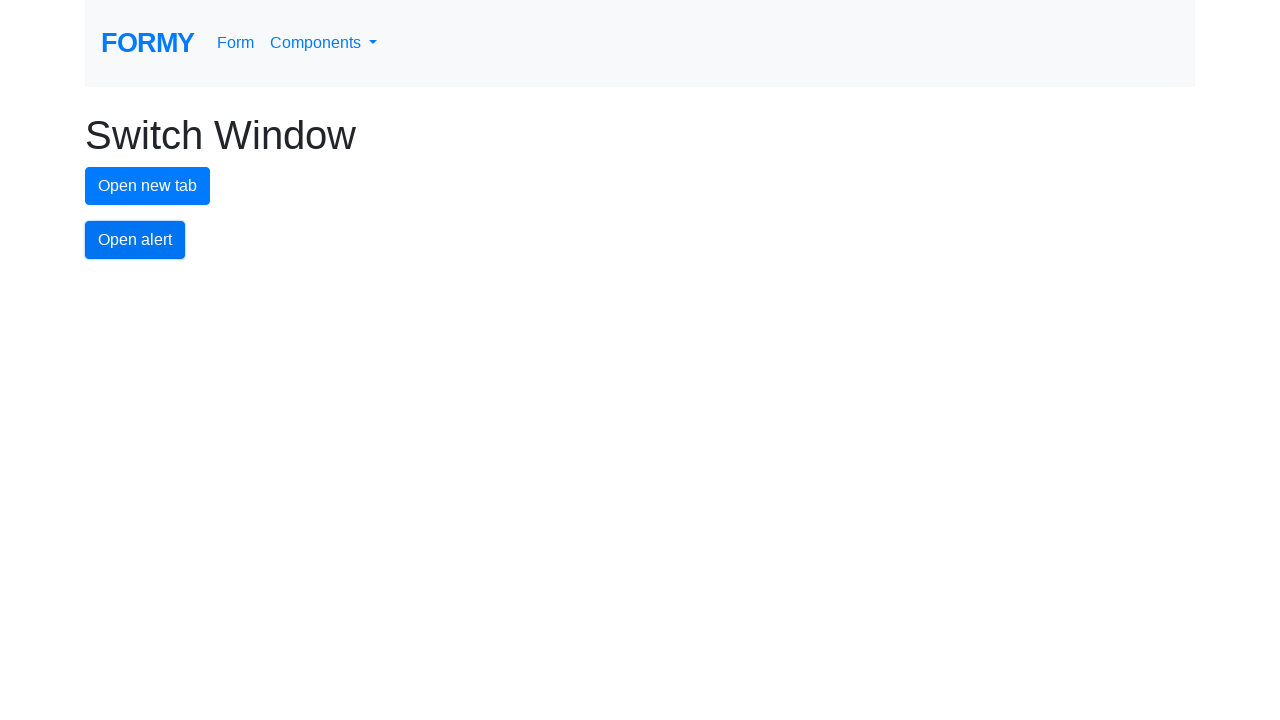

Set up dialog handler to accept alerts
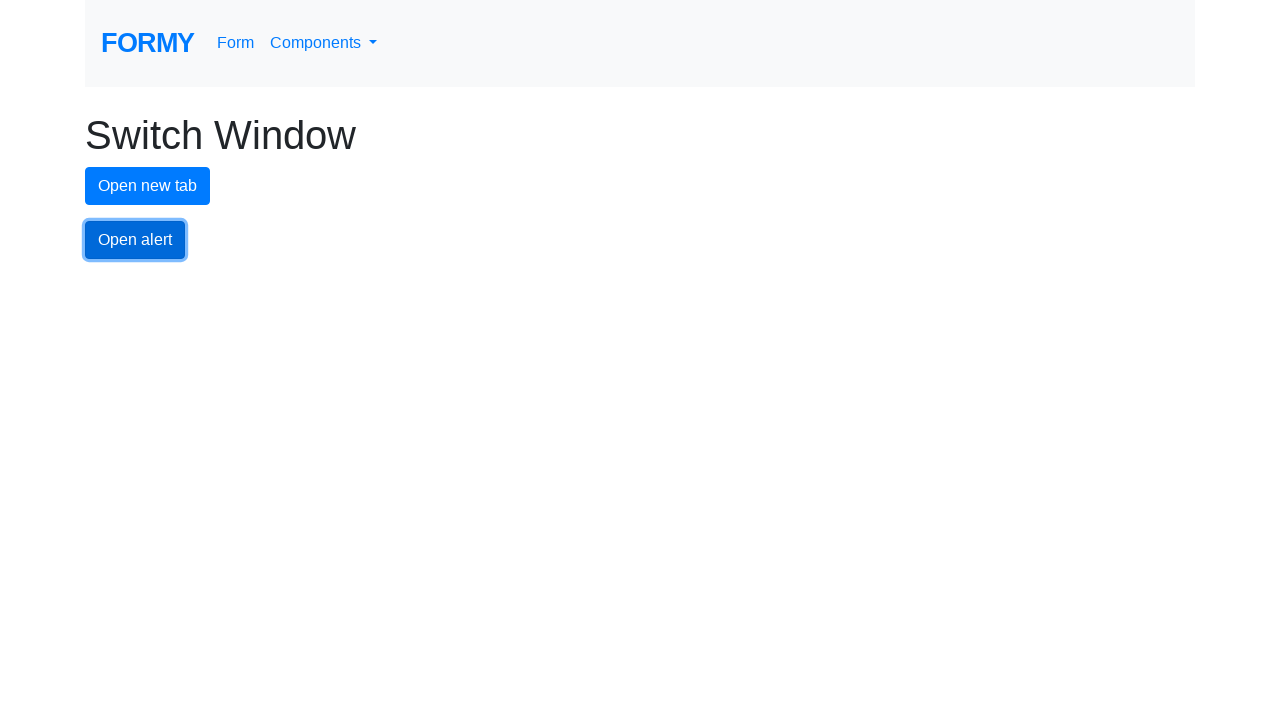

Clicked alert button again to trigger alert popup at (135, 240) on #alert-button
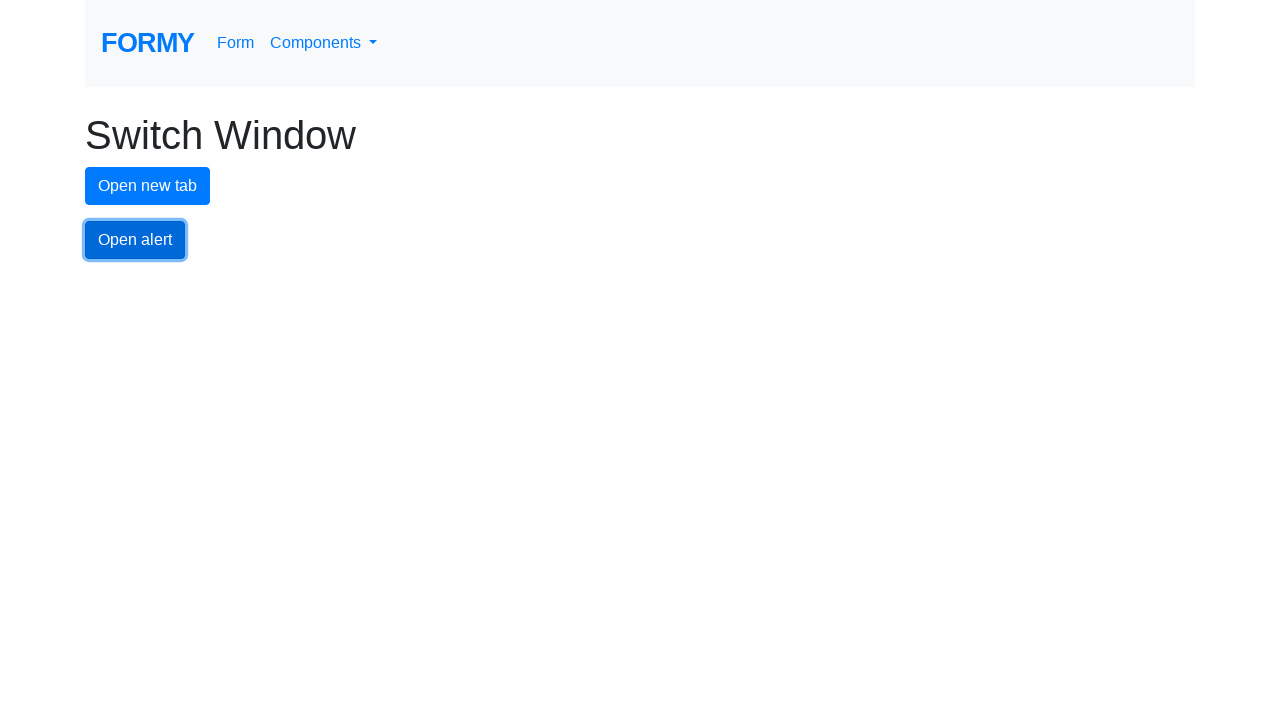

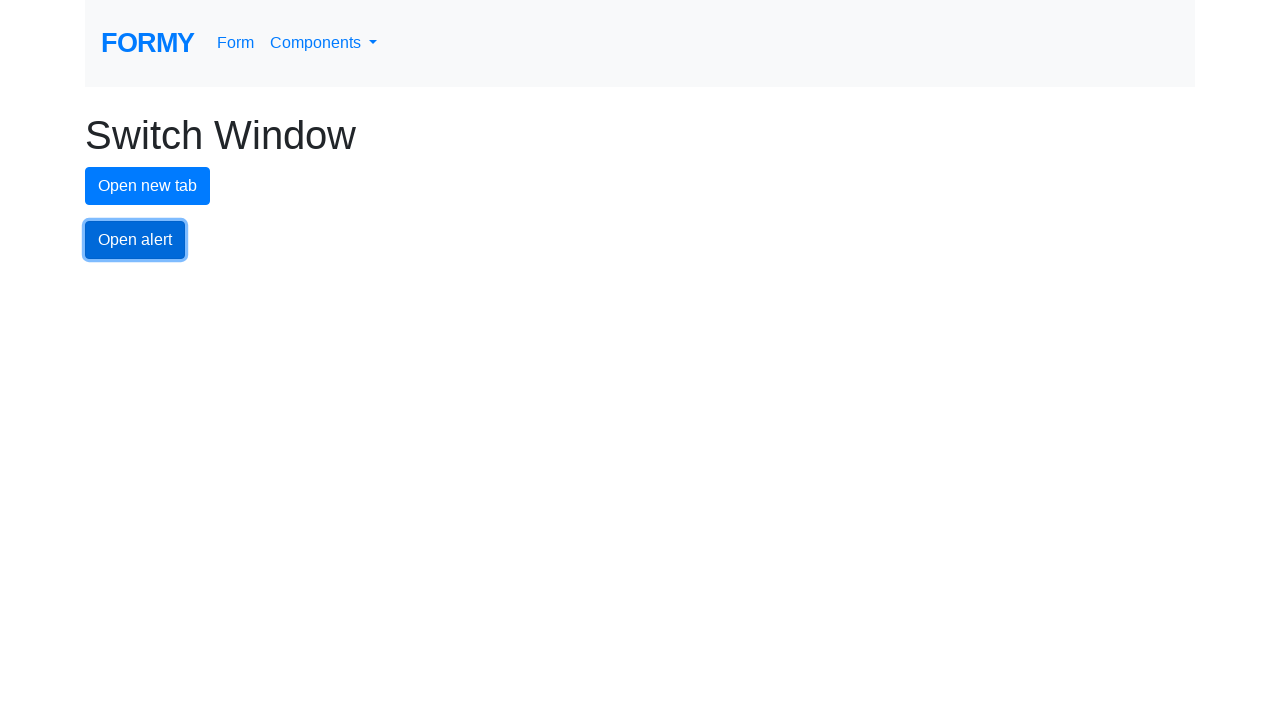